Tests moving mouse to specific viewport coordinates

Starting URL: https://www.selenium.dev/selenium/web/mouse_interaction.html

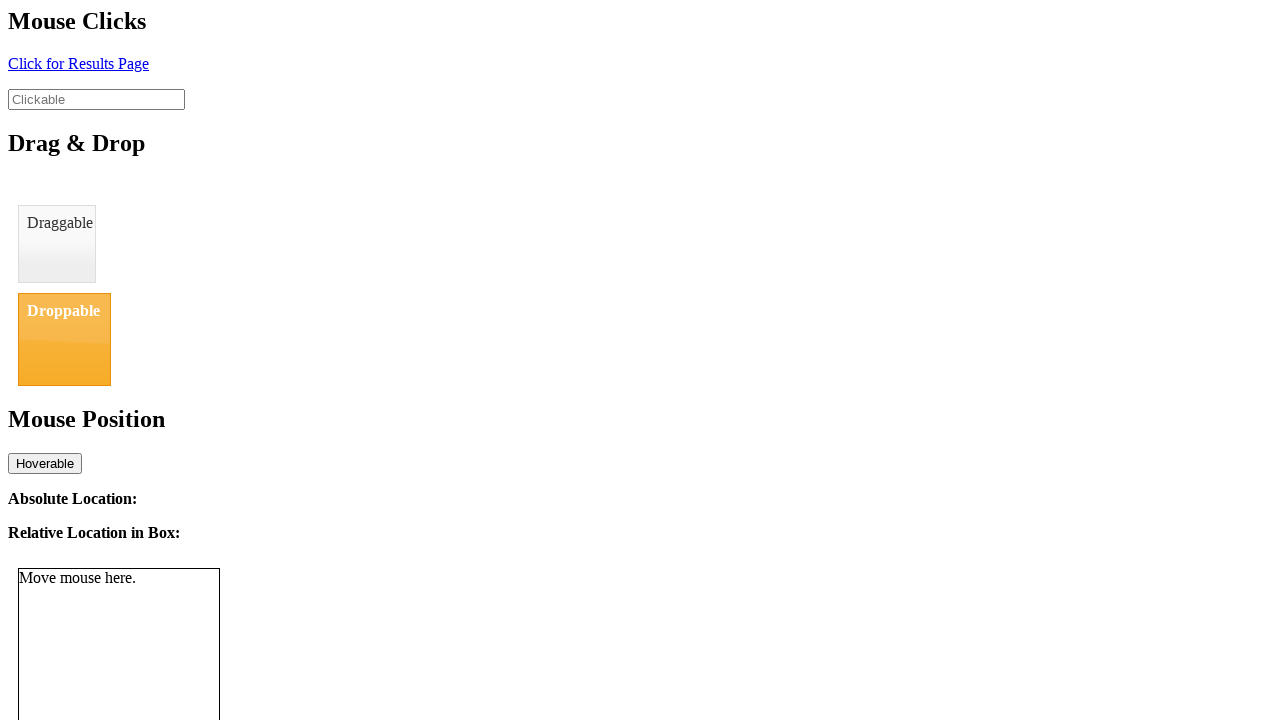

Navigated to mouse interaction test page
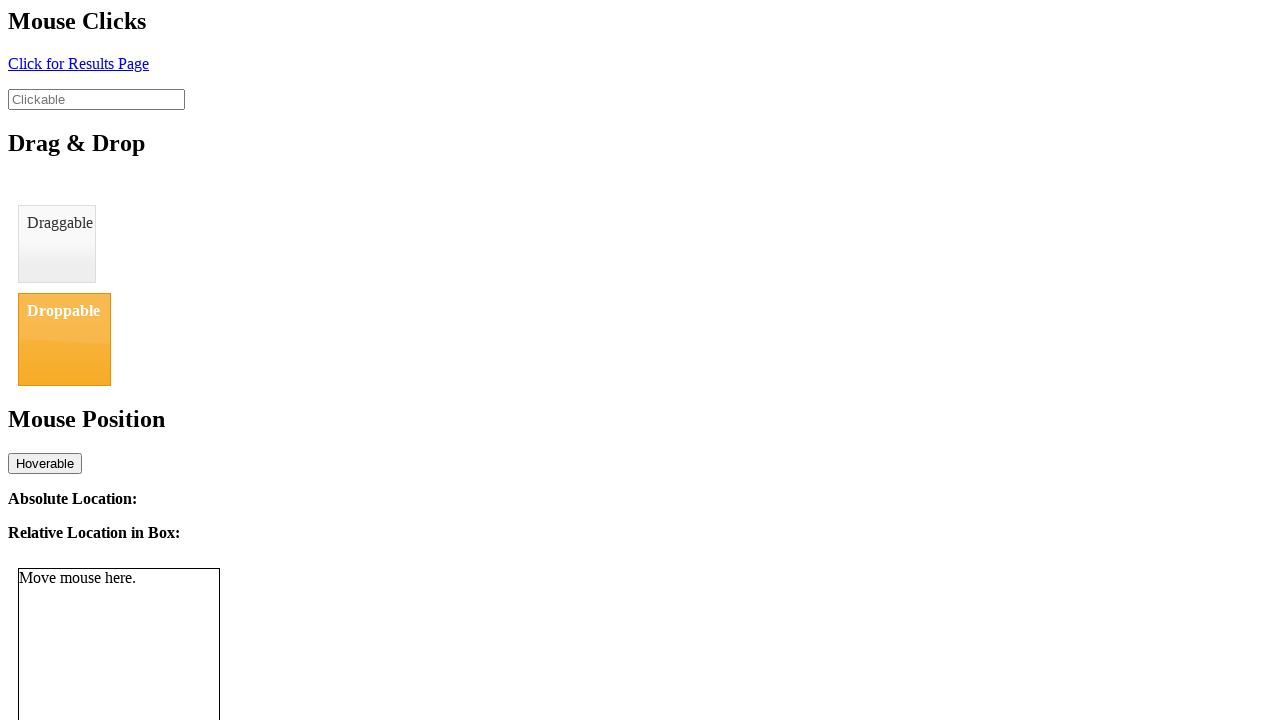

Moved mouse to viewport coordinates (8, 12) at (8, 12)
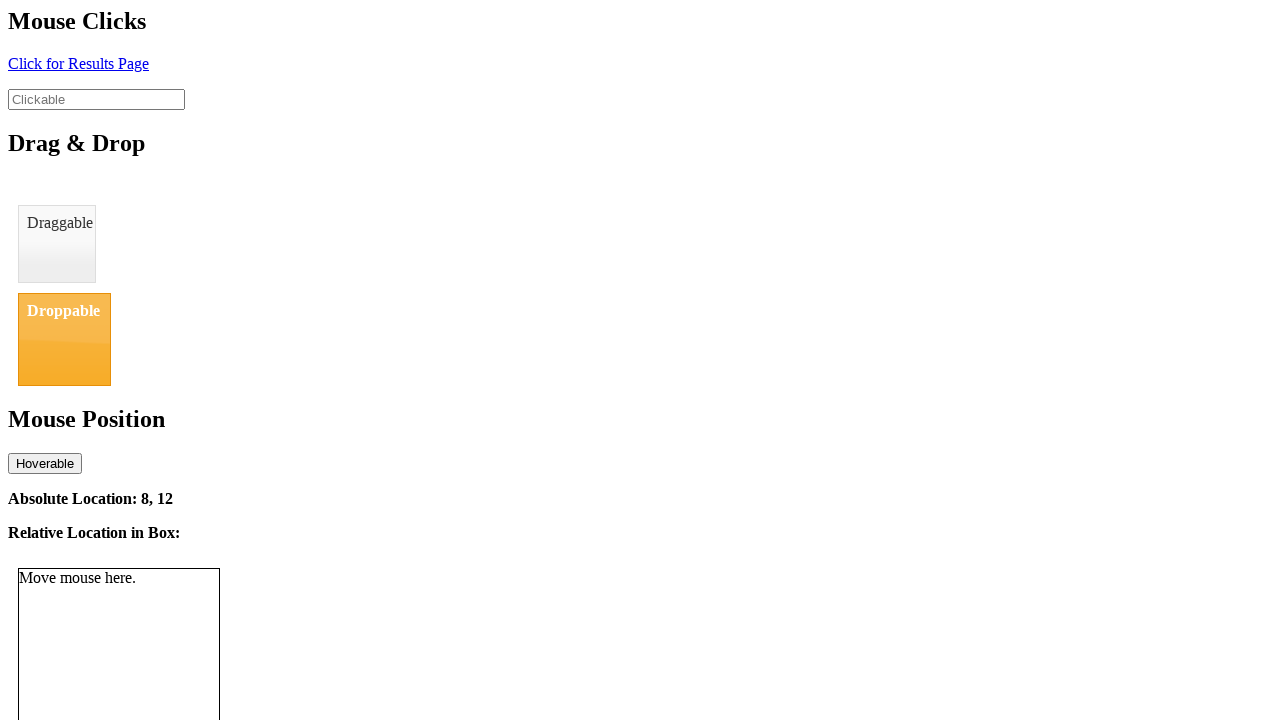

Verified position tracking element loaded
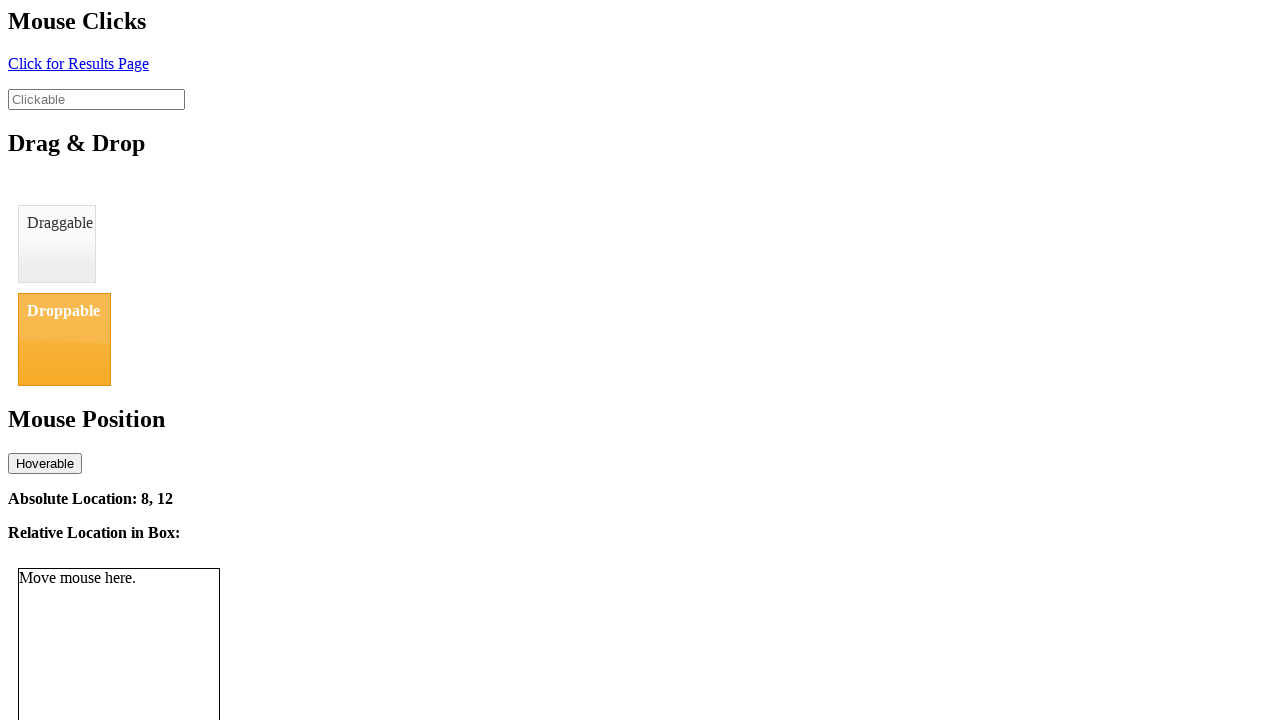

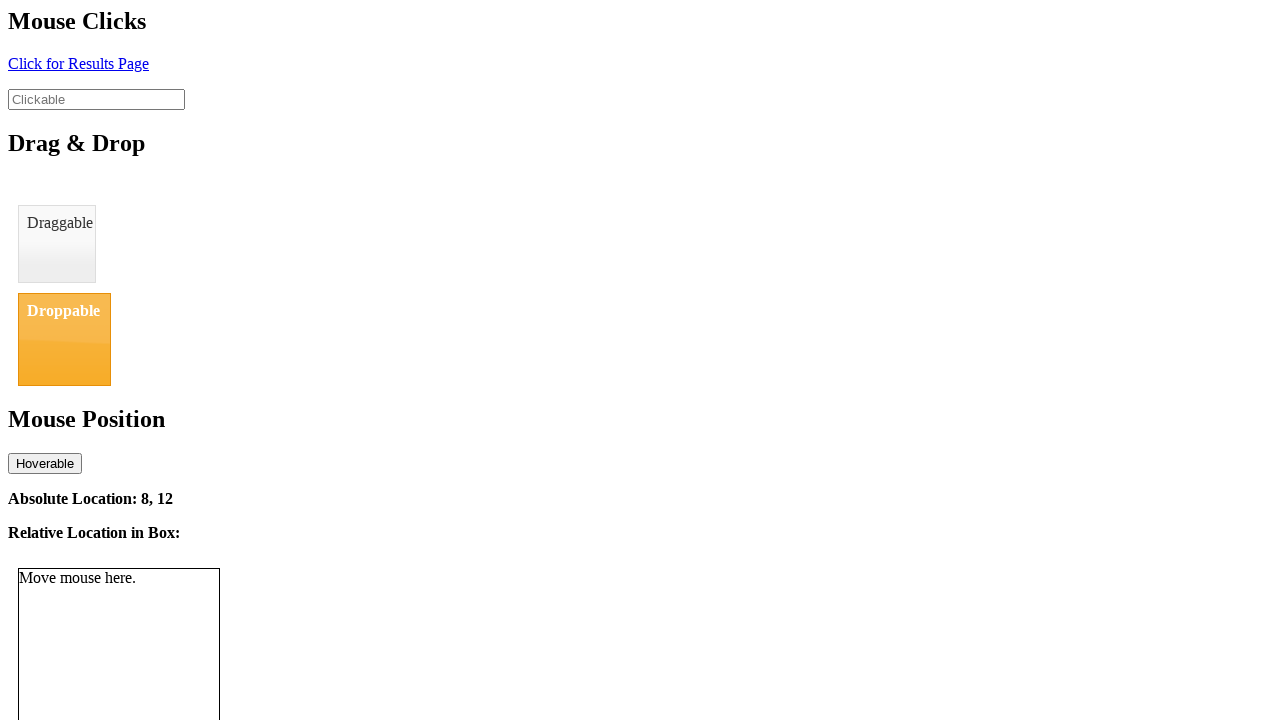